Tests the datepicker widget by clicking to open it and verifying the calendar cells are present.

Starting URL: https://atidcollege.co.il/Xamples/ex_controllers.html

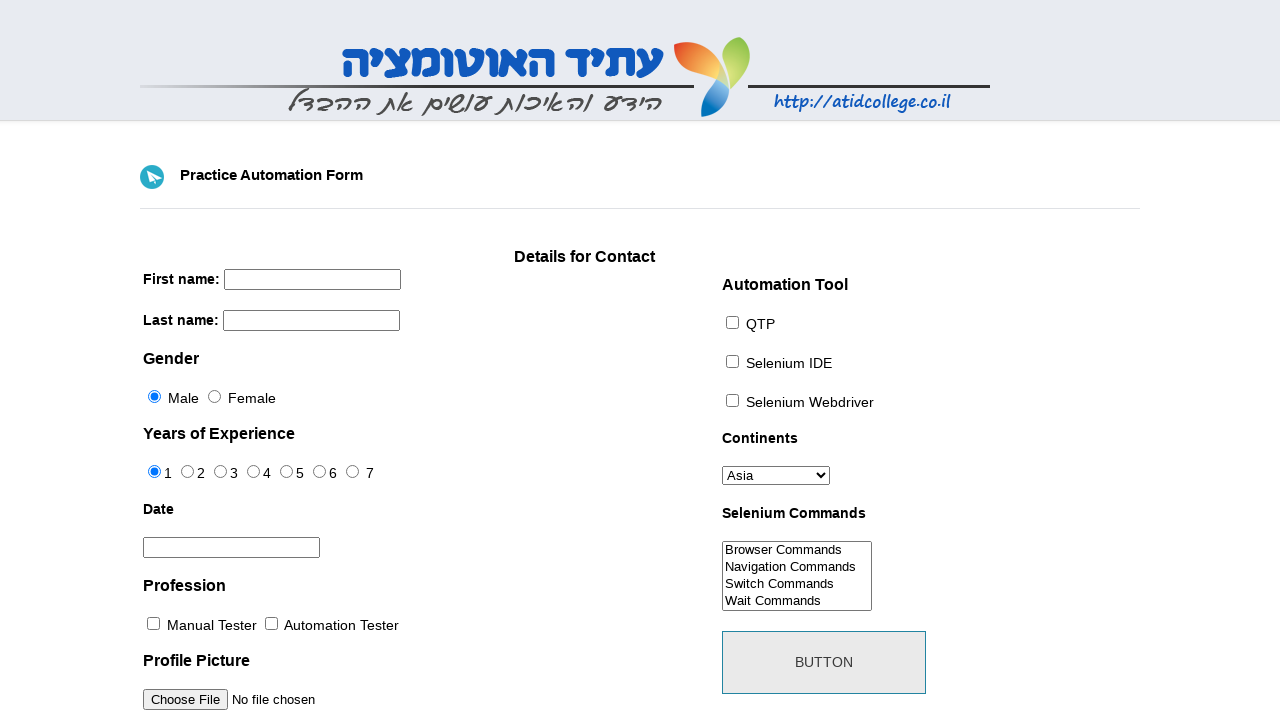

Clicked on datepicker to open it at (232, 548) on #datepicker
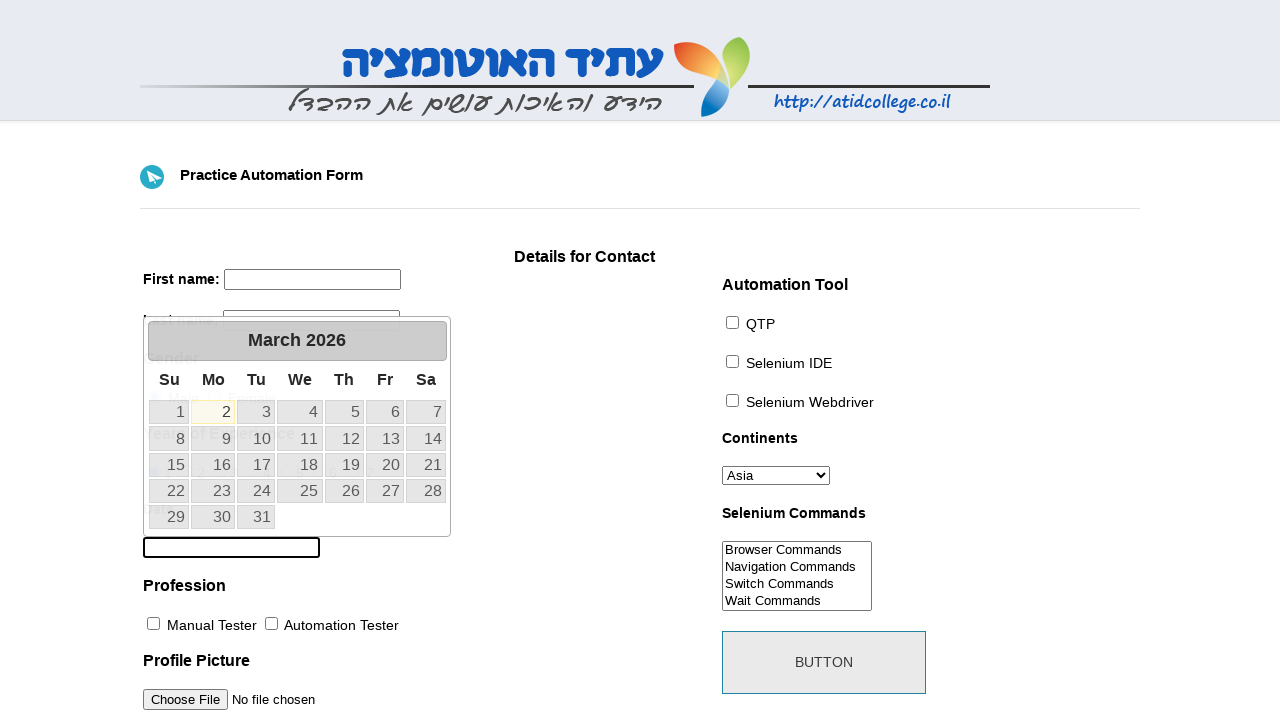

Datepicker widget appeared
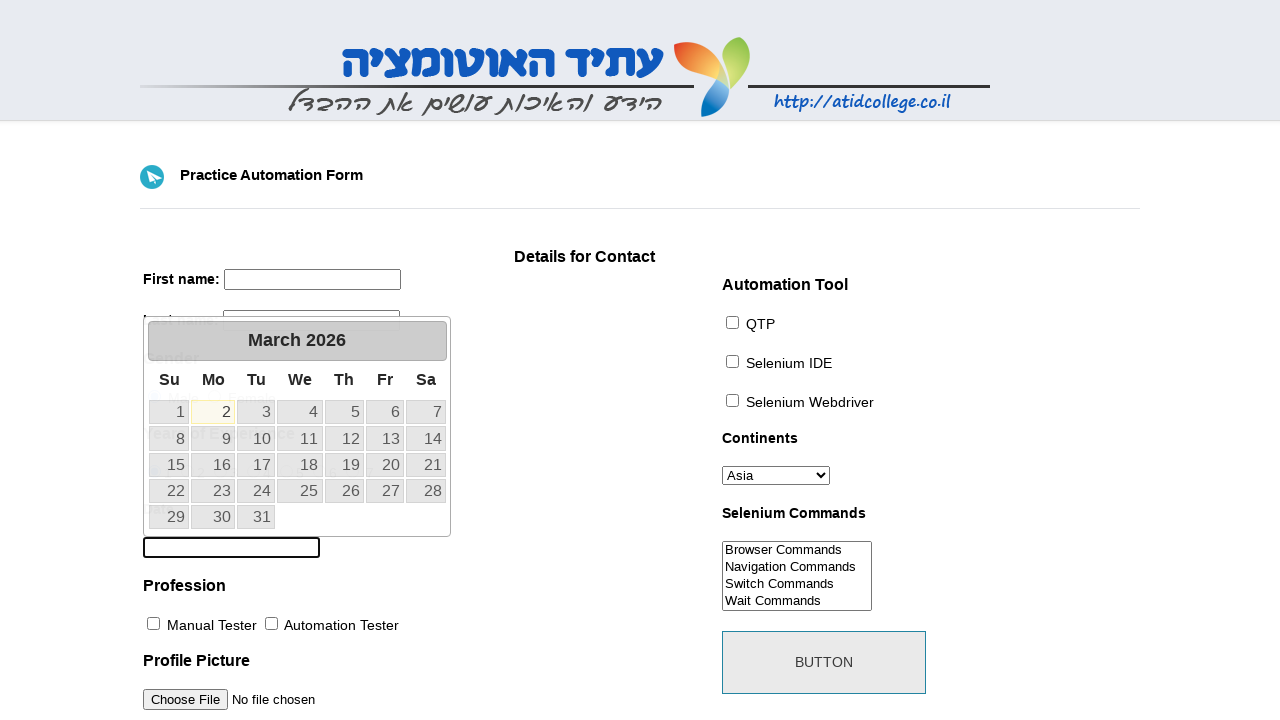

Calendar cells verified as present in datepicker widget
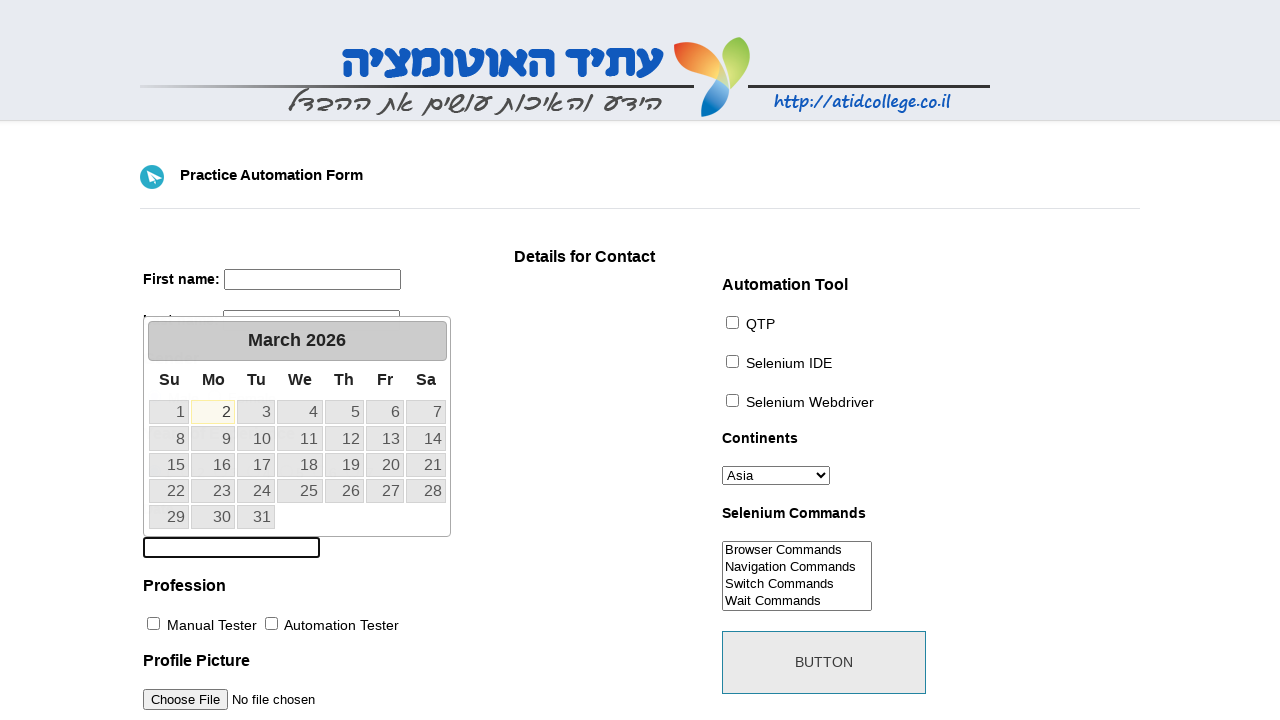

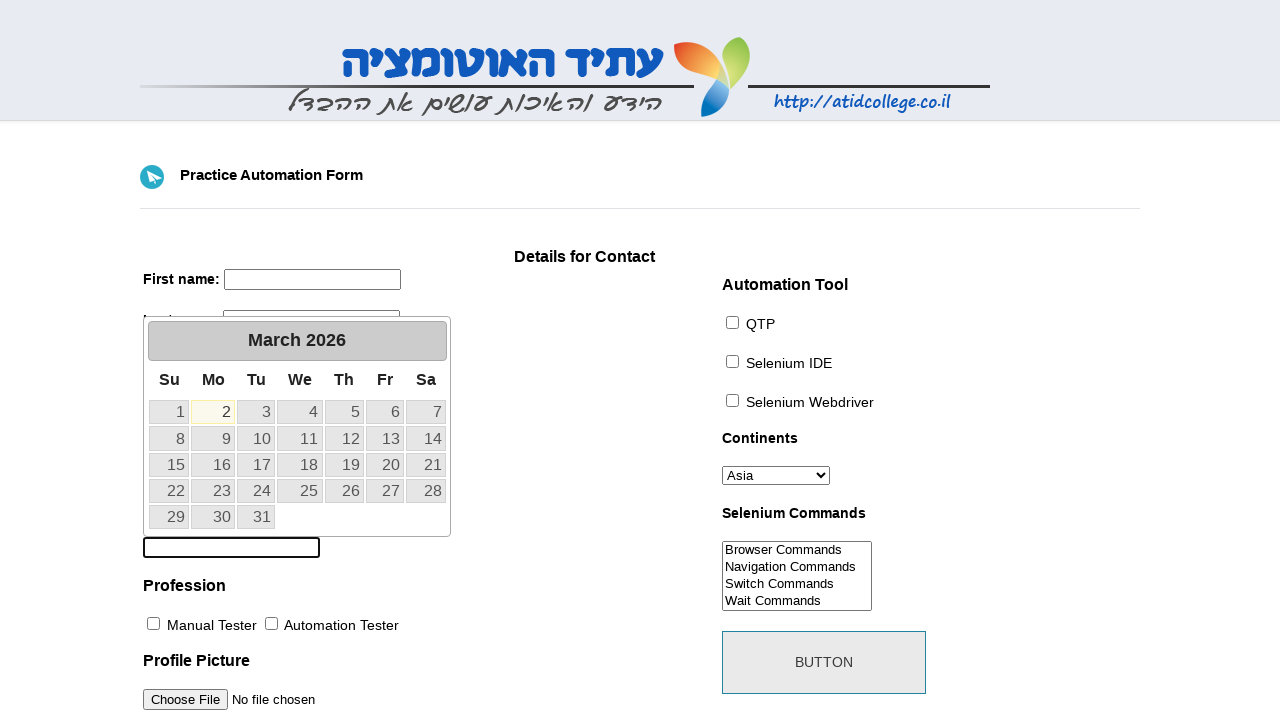